Tests navigation by clicking the "Get started" link and verifying the Installation heading appears

Starting URL: https://playwright.dev

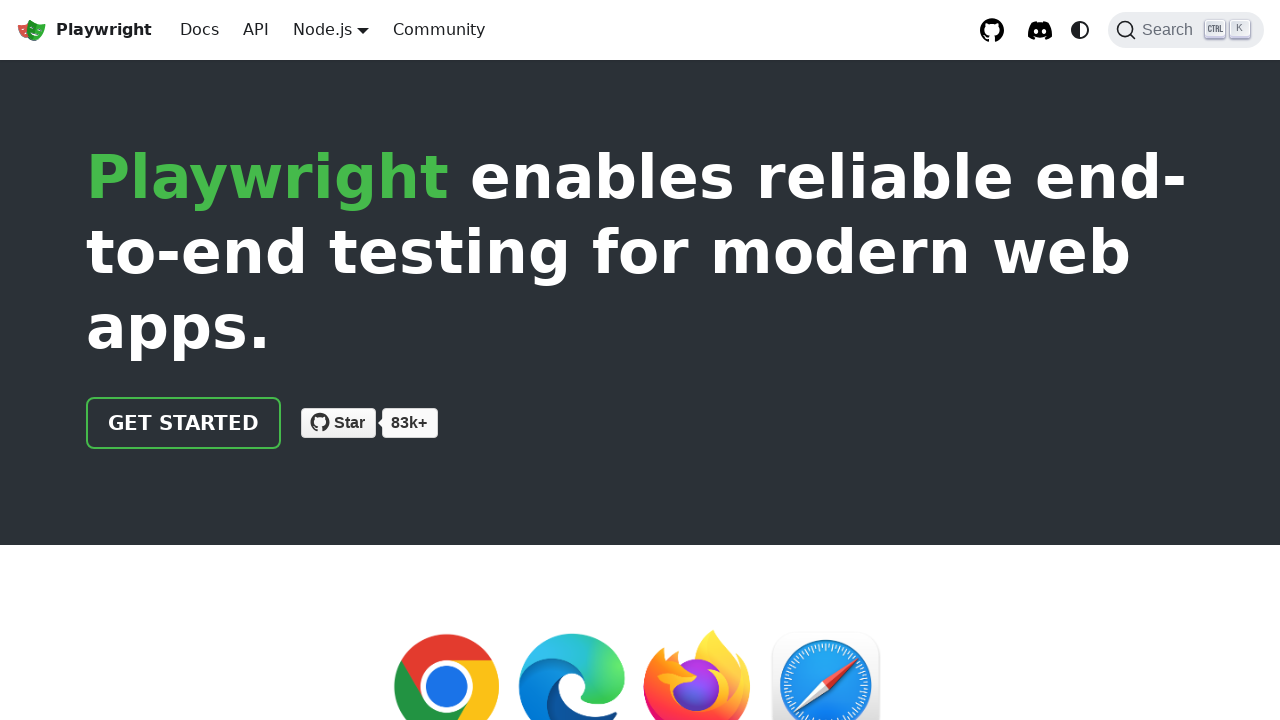

Clicked the 'Get started' link on Playwright.dev homepage at (184, 423) on internal:role=link[name="Get started"i]
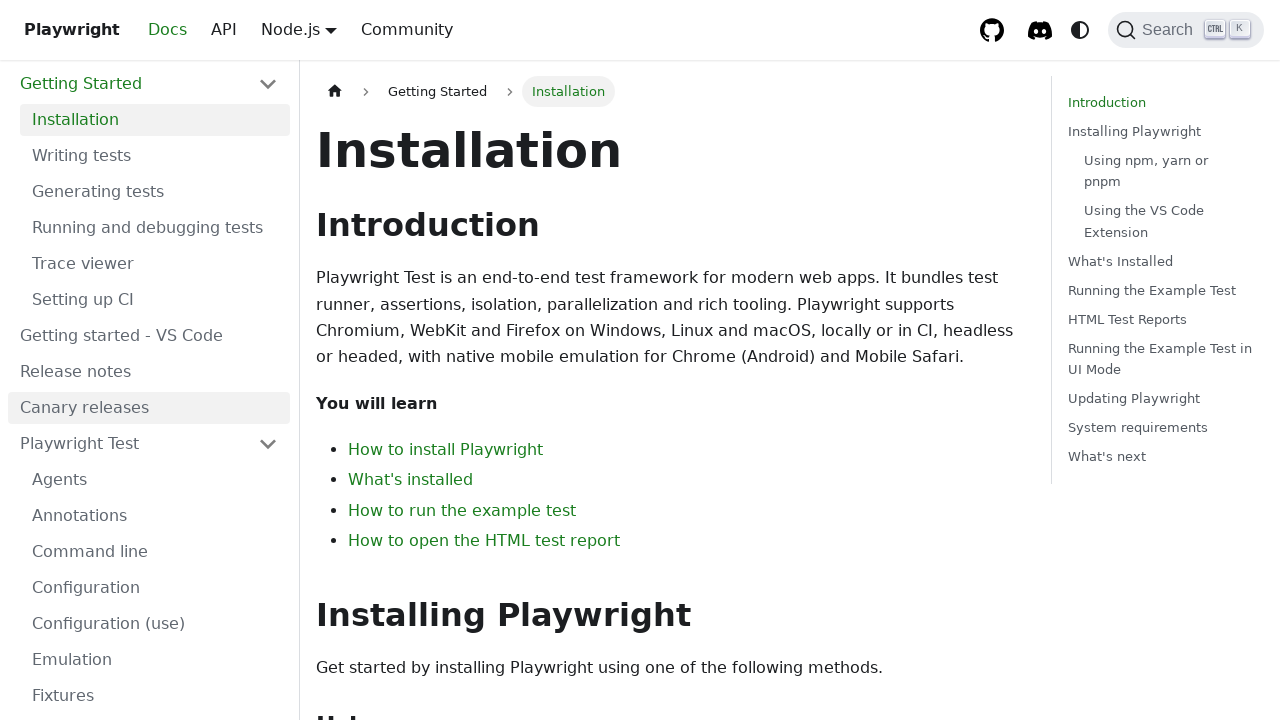

Installation heading appeared and is visible
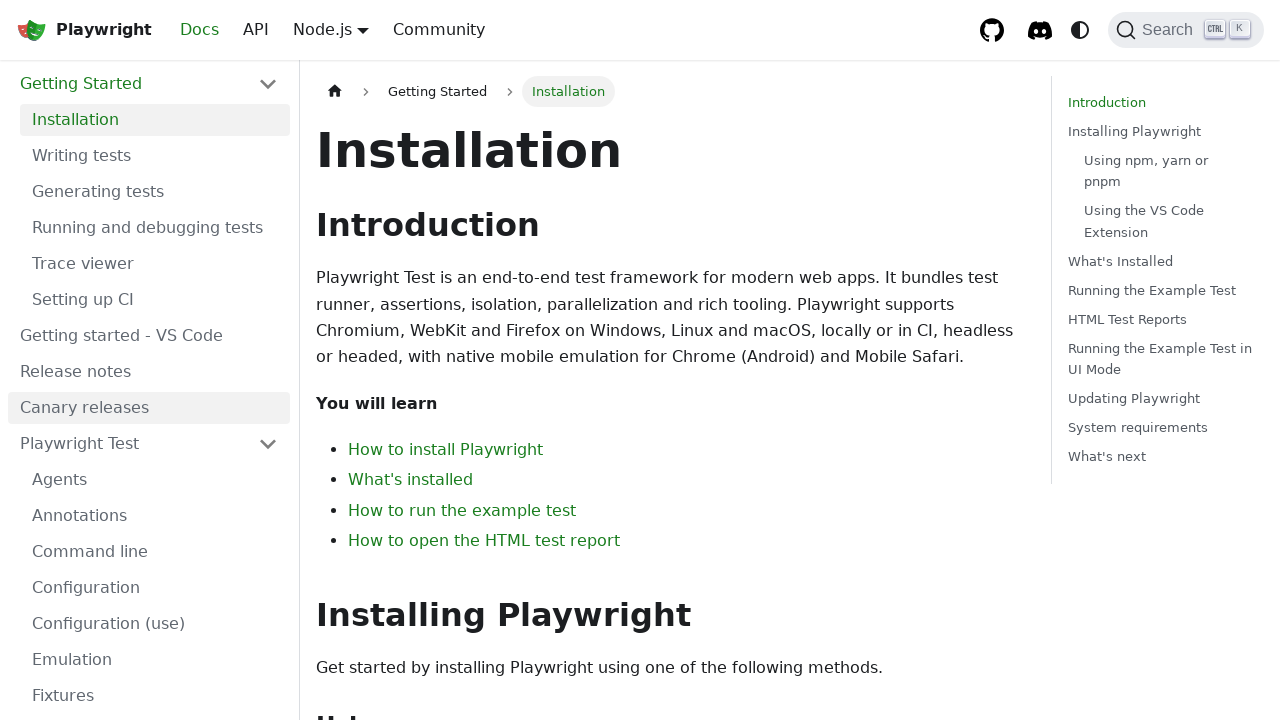

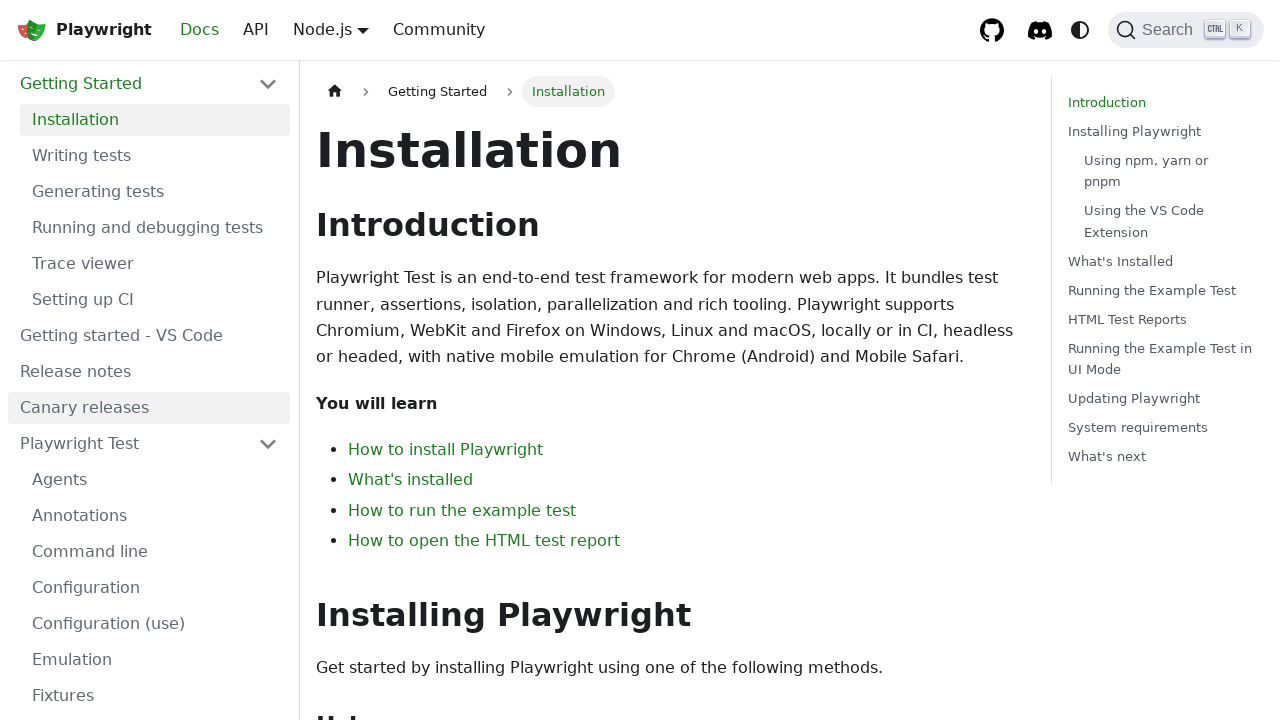